Clicks the Elemental Selenium link in the footer, switches to the new tab, and verifies redirection to elementalselenium.com

Starting URL: https://the-internet.herokuapp.com/

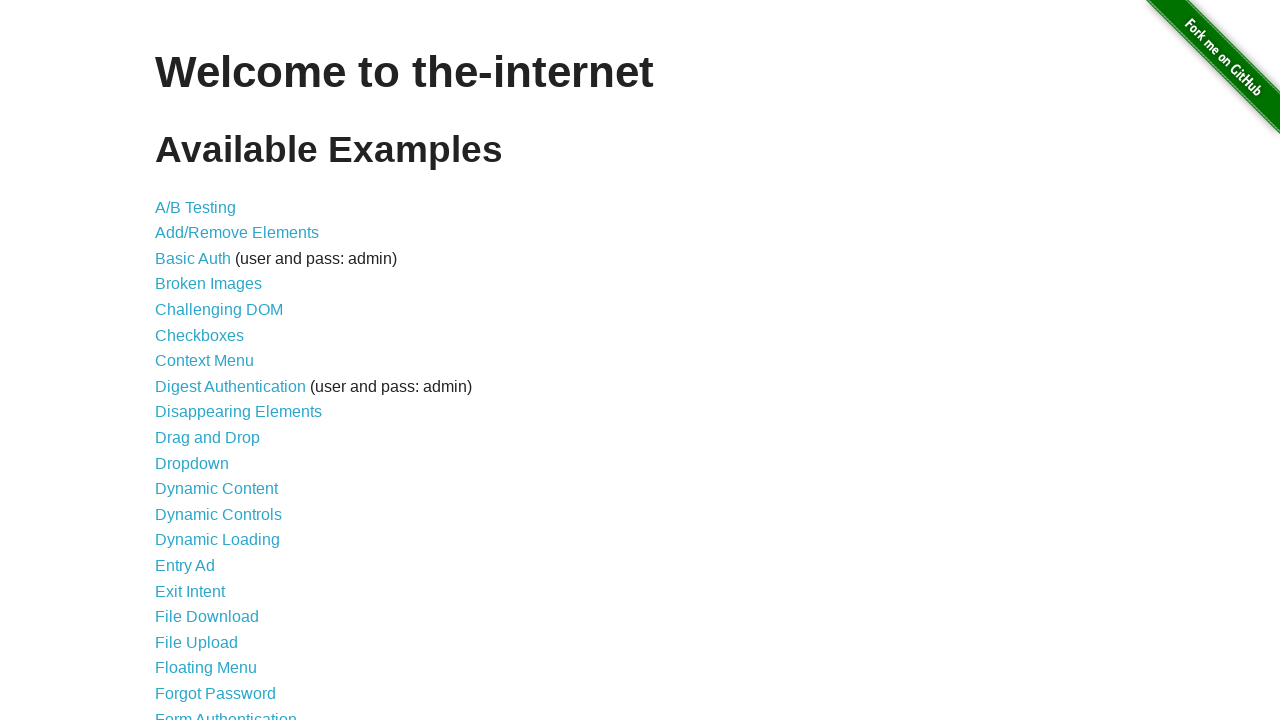

Clicked the Elemental Selenium link in the footer at (684, 711) on a[href='http://elementalselenium.com/']
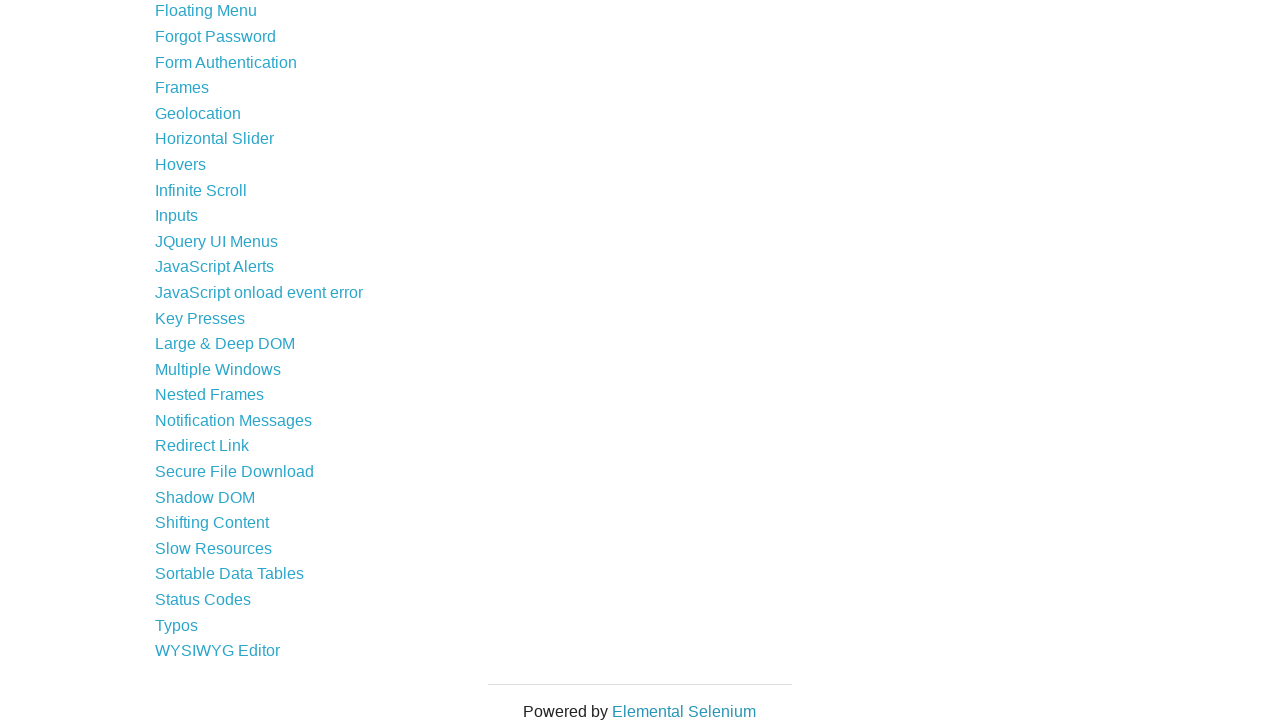

Clicked Elemental Selenium link to open new tab at (684, 711) on a[href='http://elementalselenium.com/']
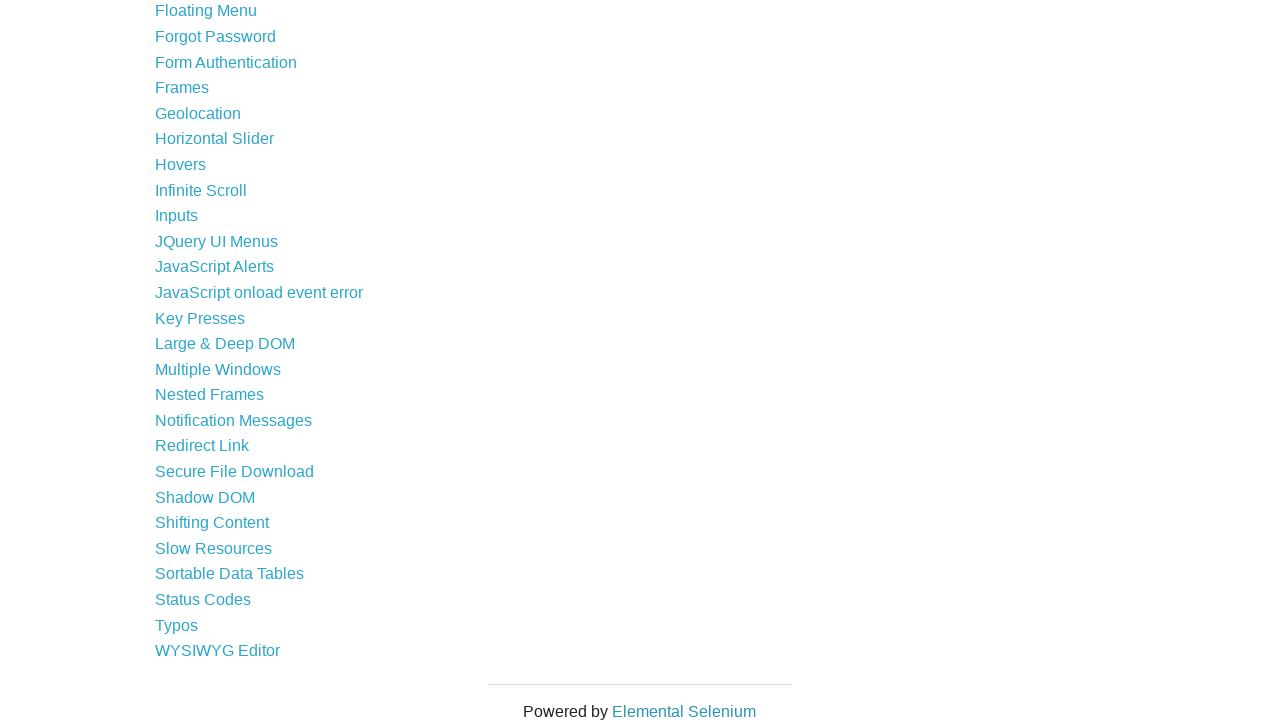

New tab opened and captured
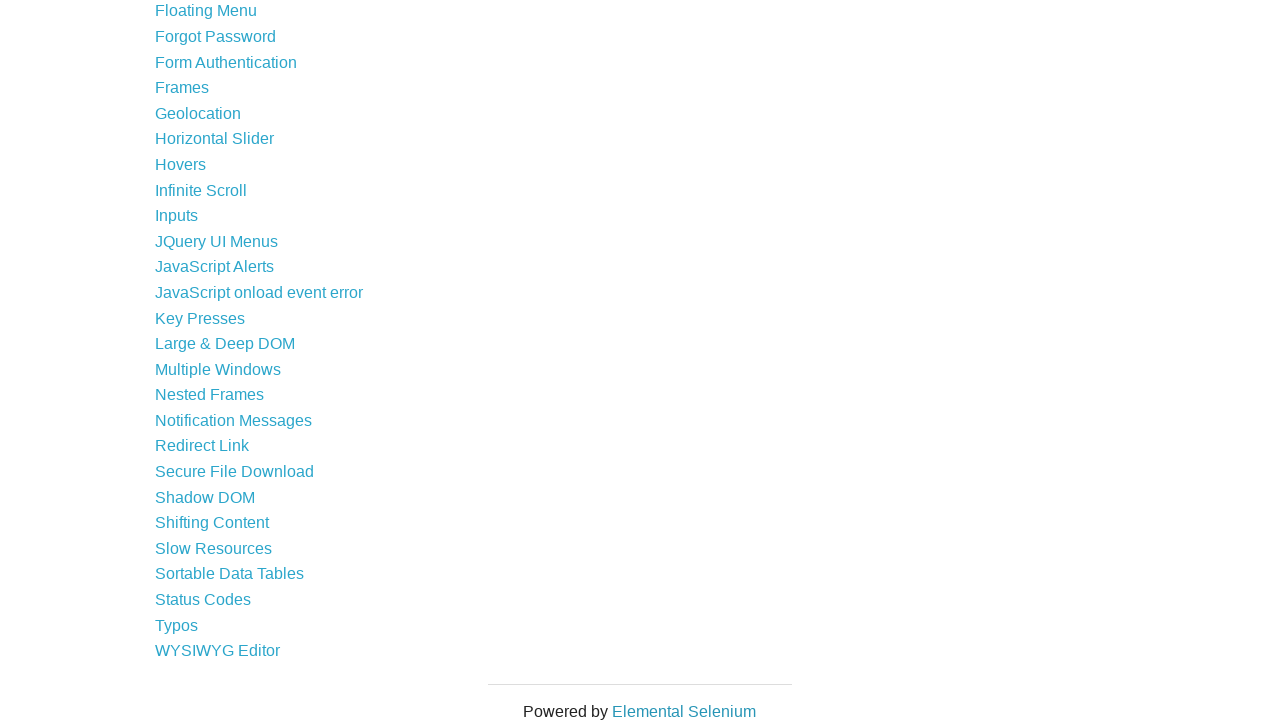

New page loaded completely
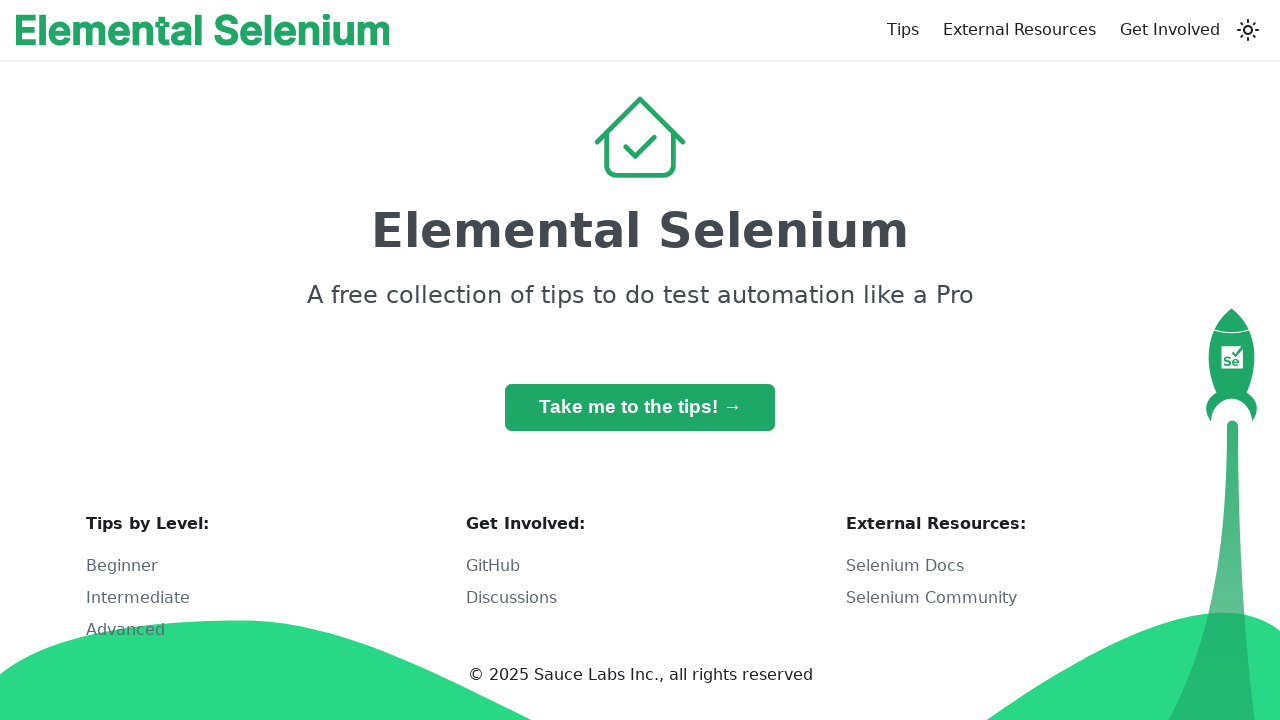

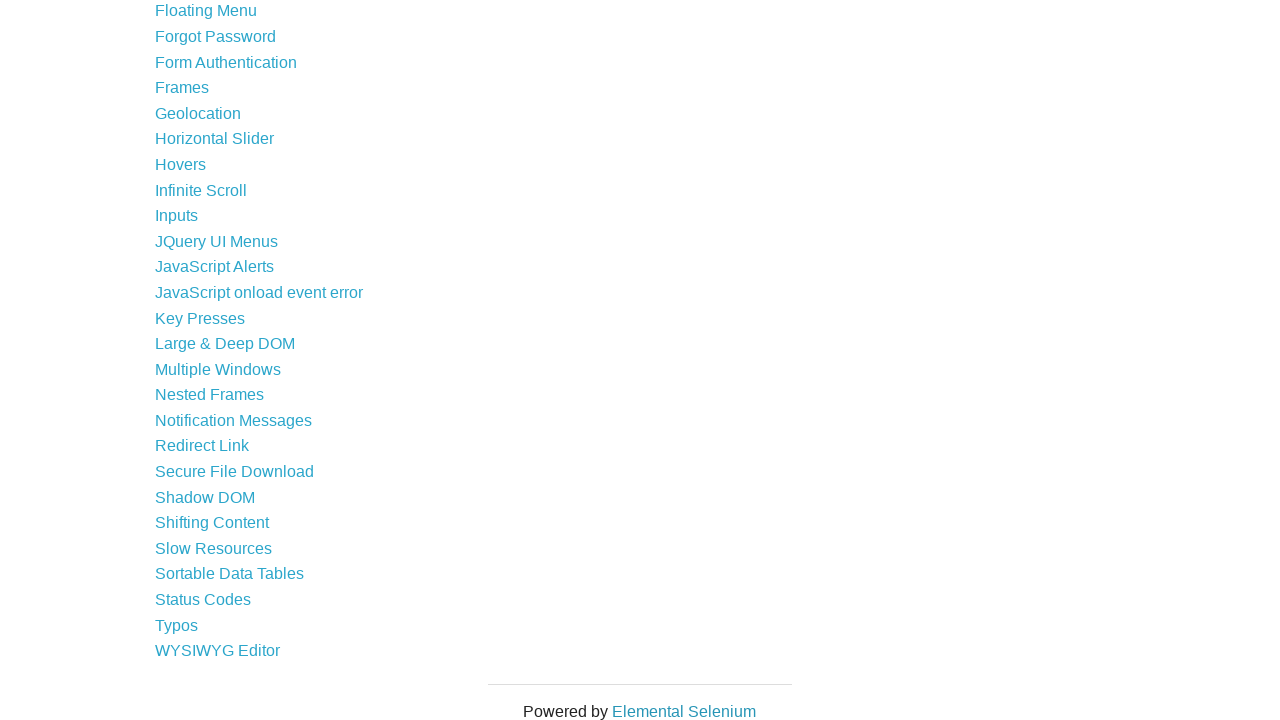